Tests unmarking items as complete by checking then unchecking a todo item

Starting URL: https://demo.playwright.dev/todomvc

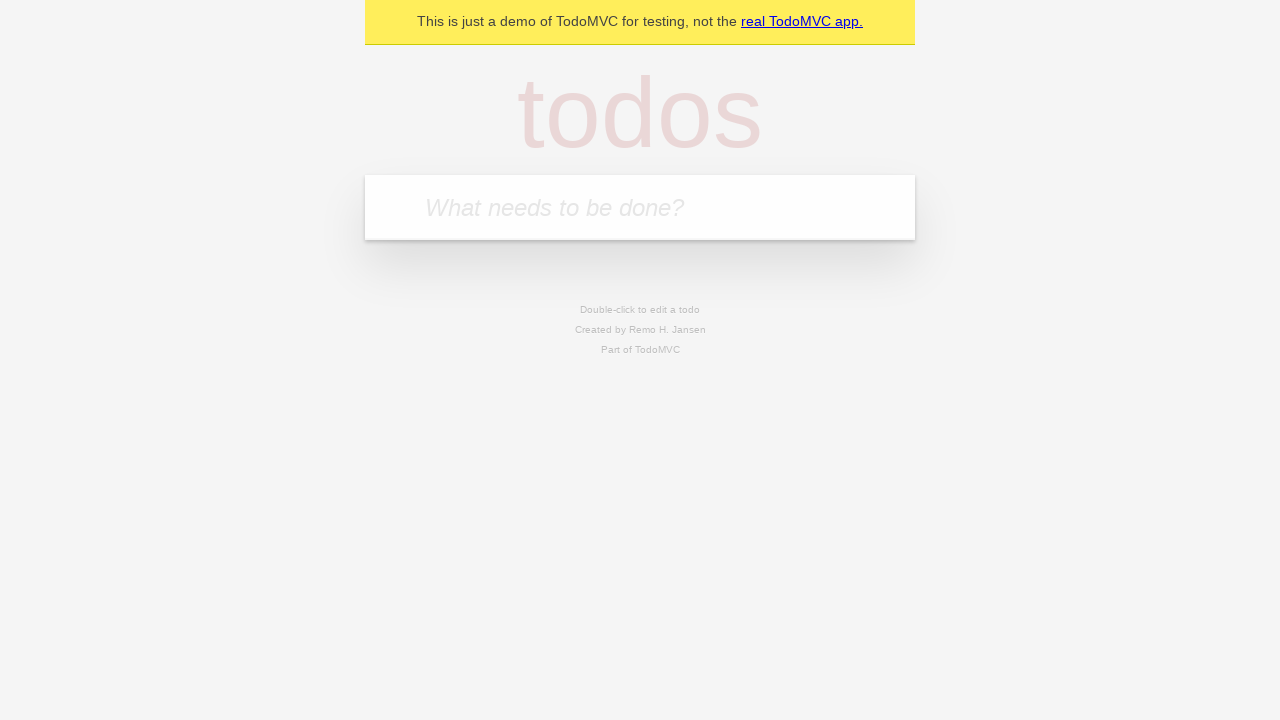

Filled todo input with 'buy some cheese' on internal:attr=[placeholder="What needs to be done?"i]
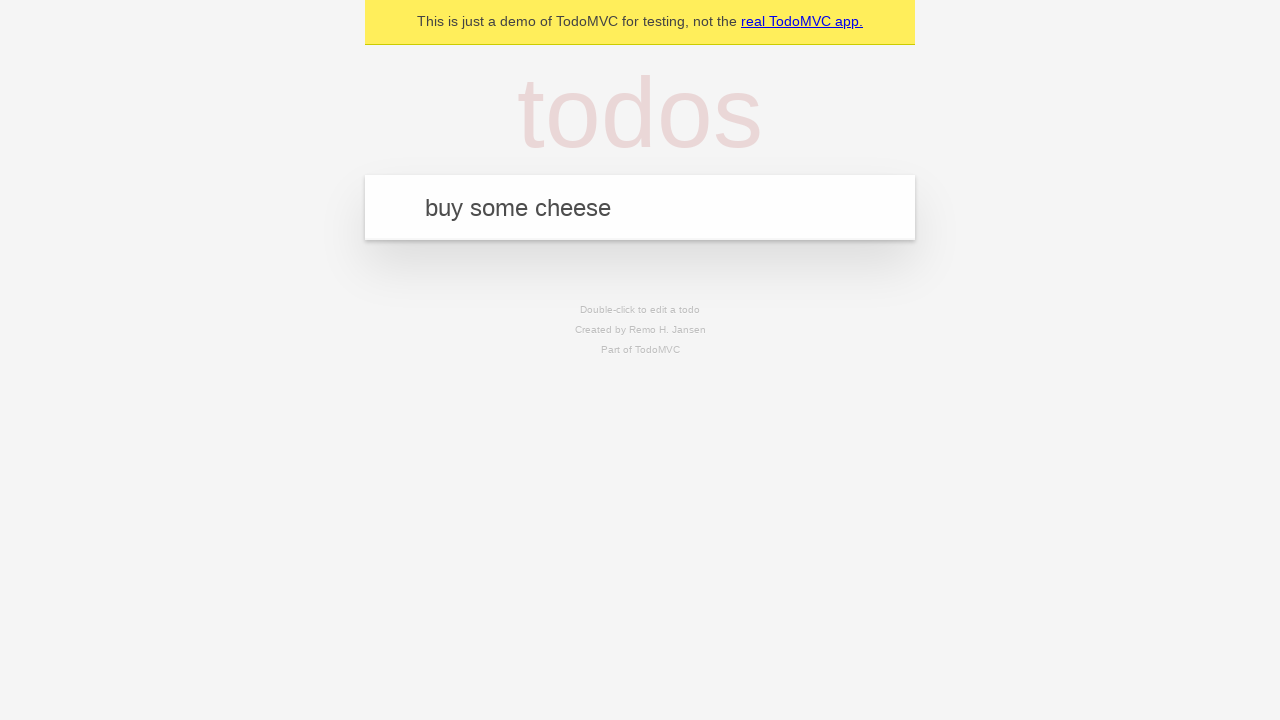

Pressed Enter to create first todo item on internal:attr=[placeholder="What needs to be done?"i]
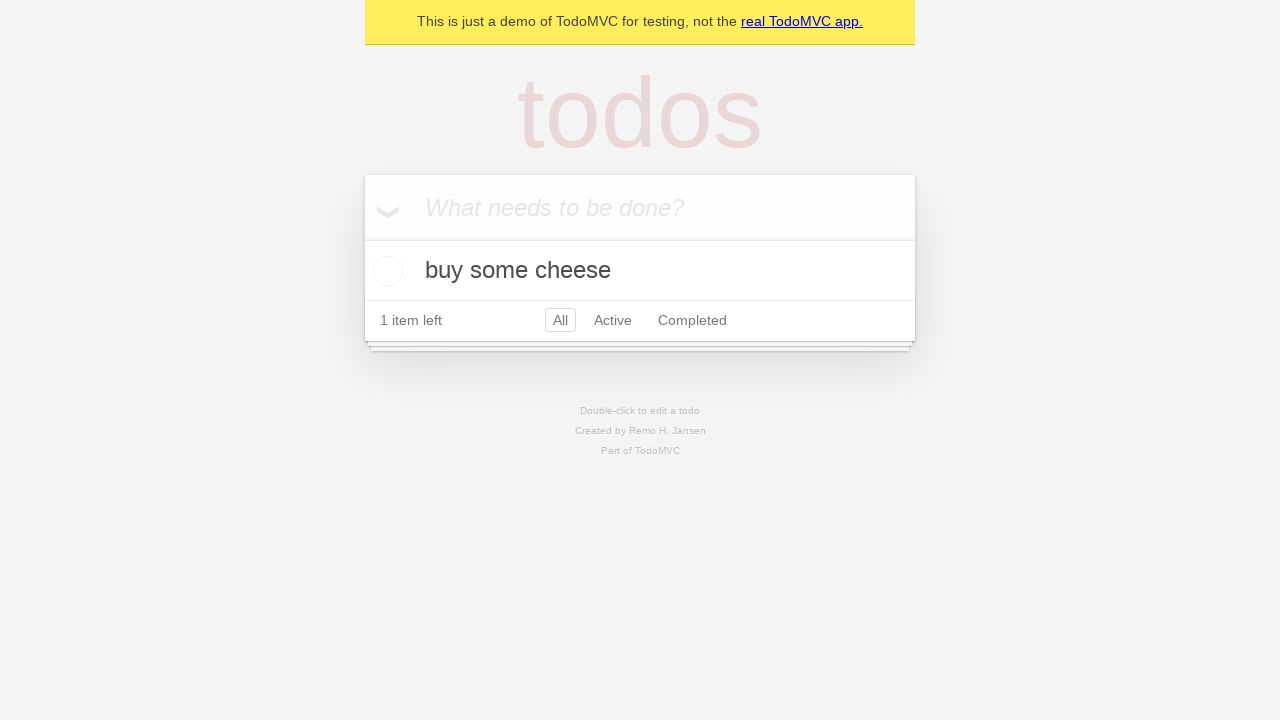

Filled todo input with 'feed the cat' on internal:attr=[placeholder="What needs to be done?"i]
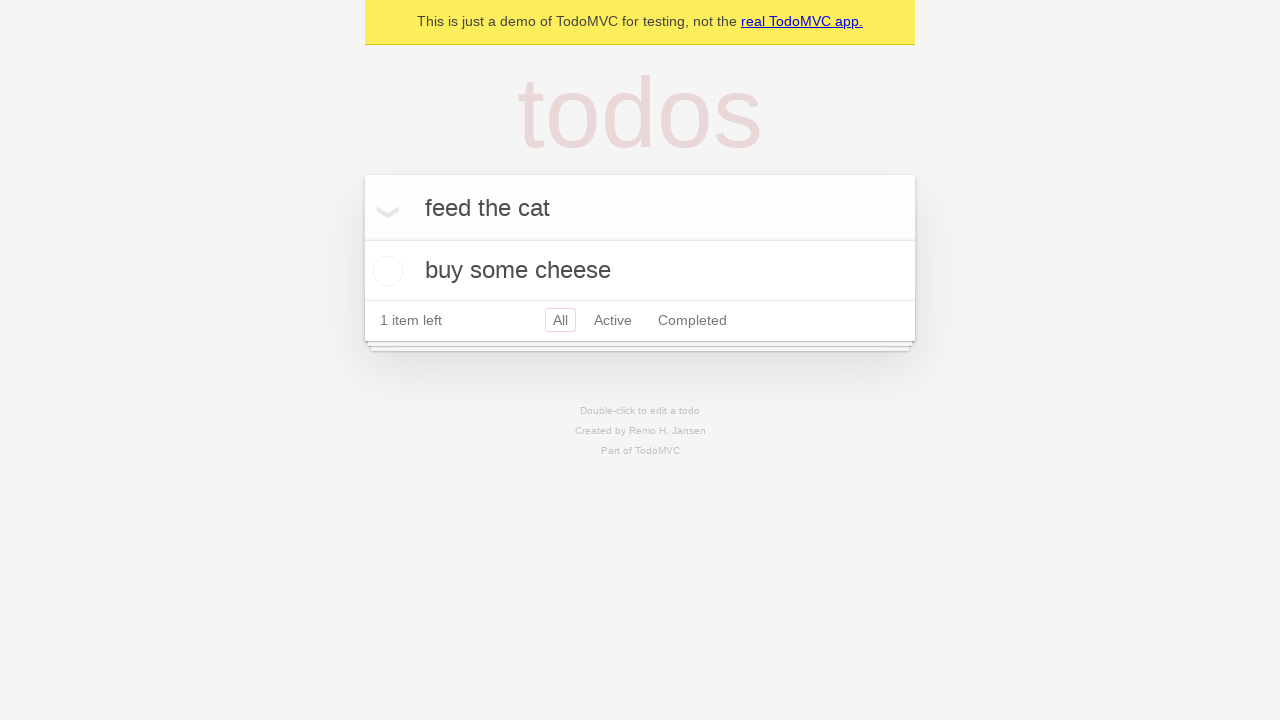

Pressed Enter to create second todo item on internal:attr=[placeholder="What needs to be done?"i]
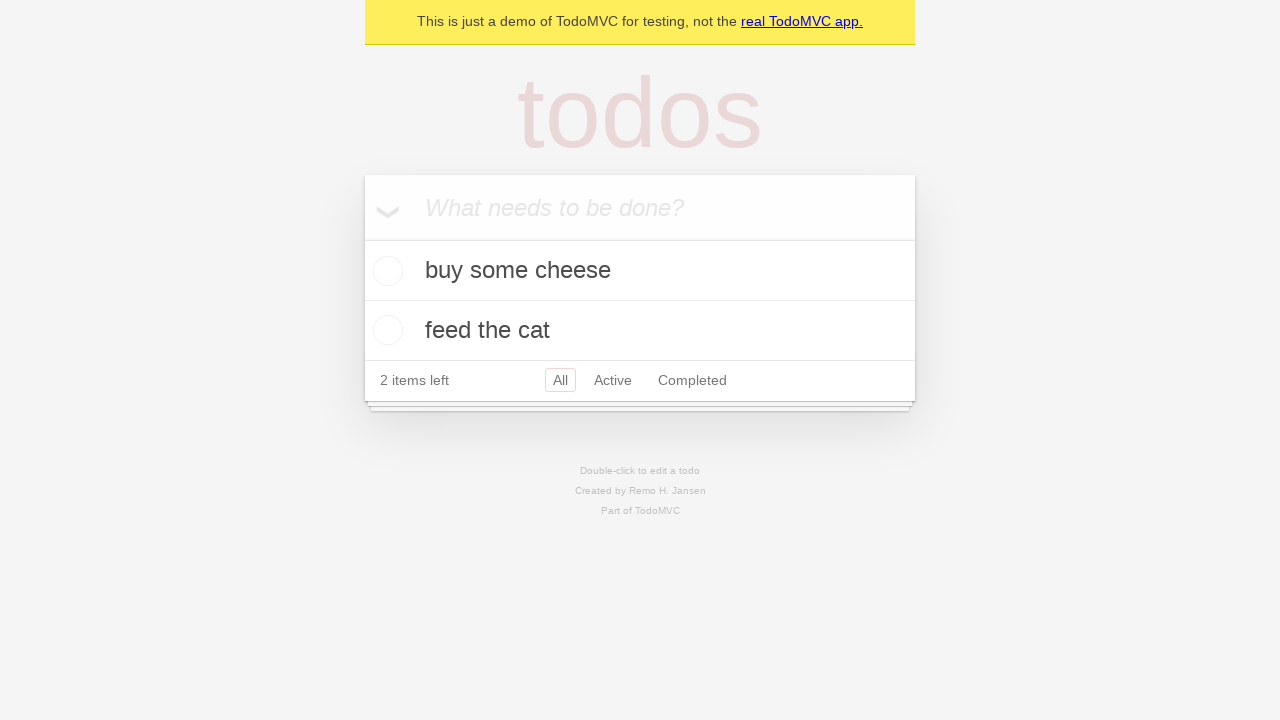

Located first todo item
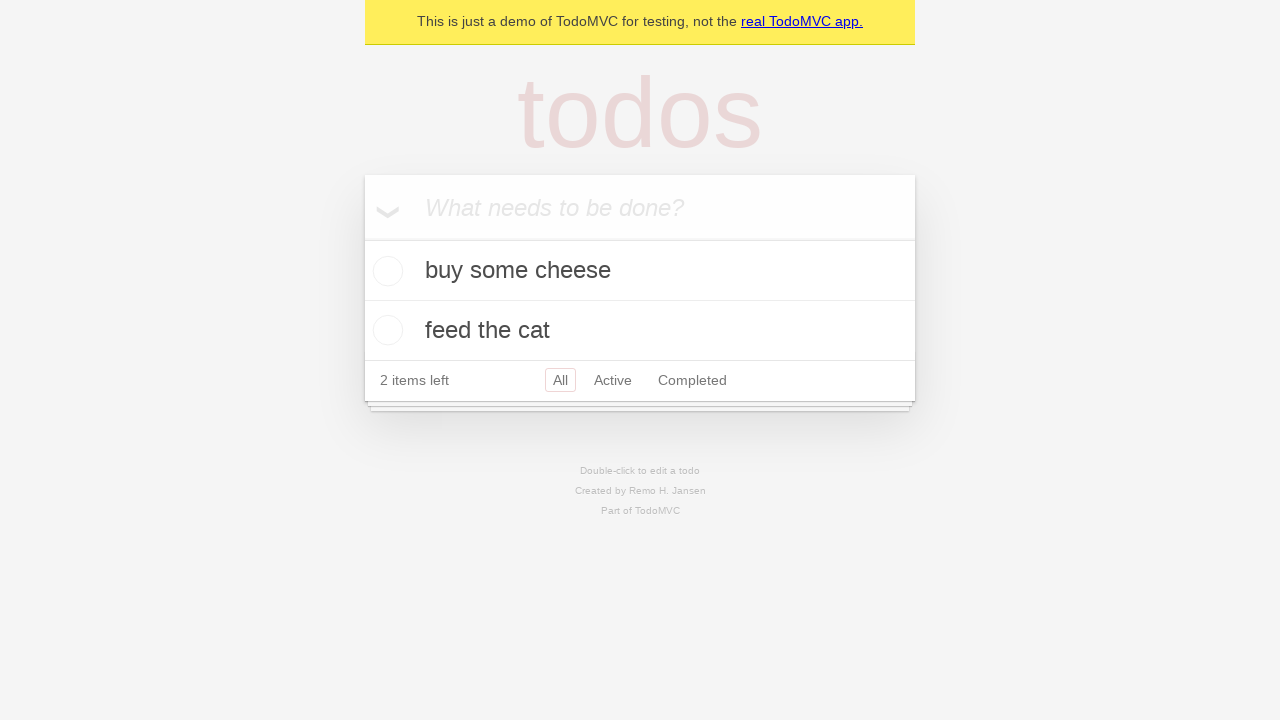

Located checkbox for first todo item
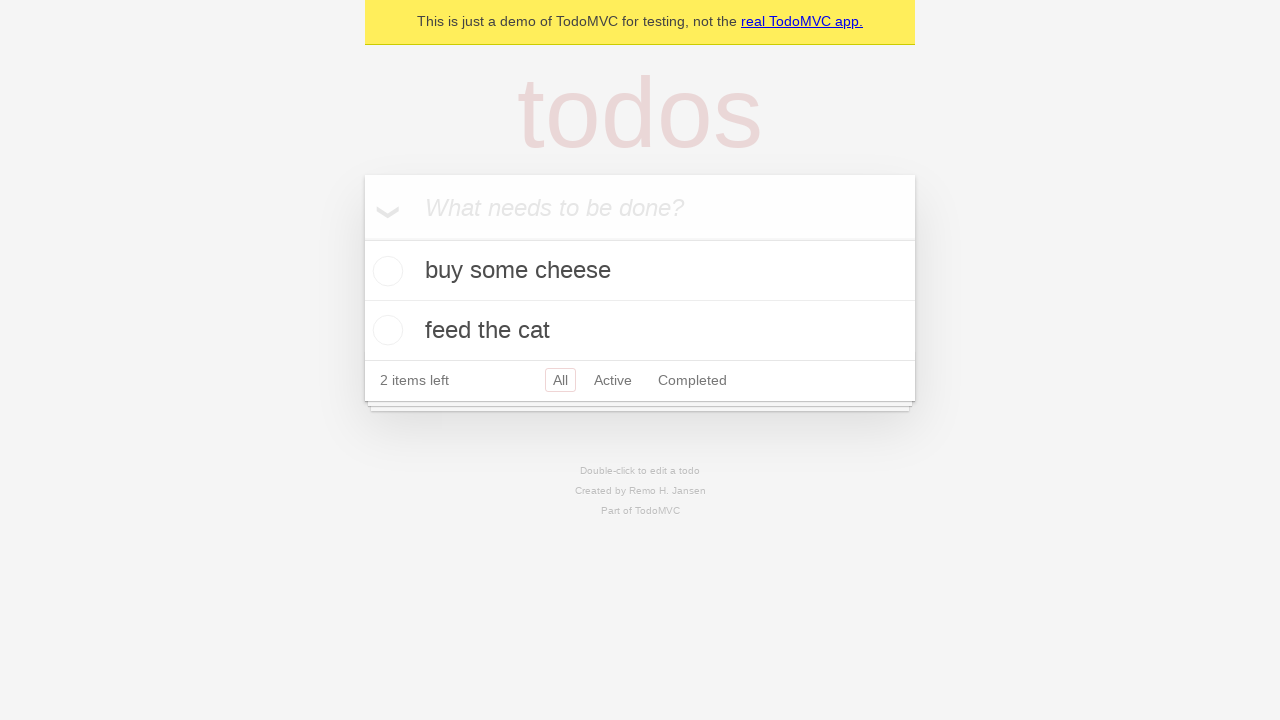

Checked first todo item to mark it as complete at (385, 271) on internal:testid=[data-testid="todo-item"s] >> nth=0 >> internal:role=checkbox
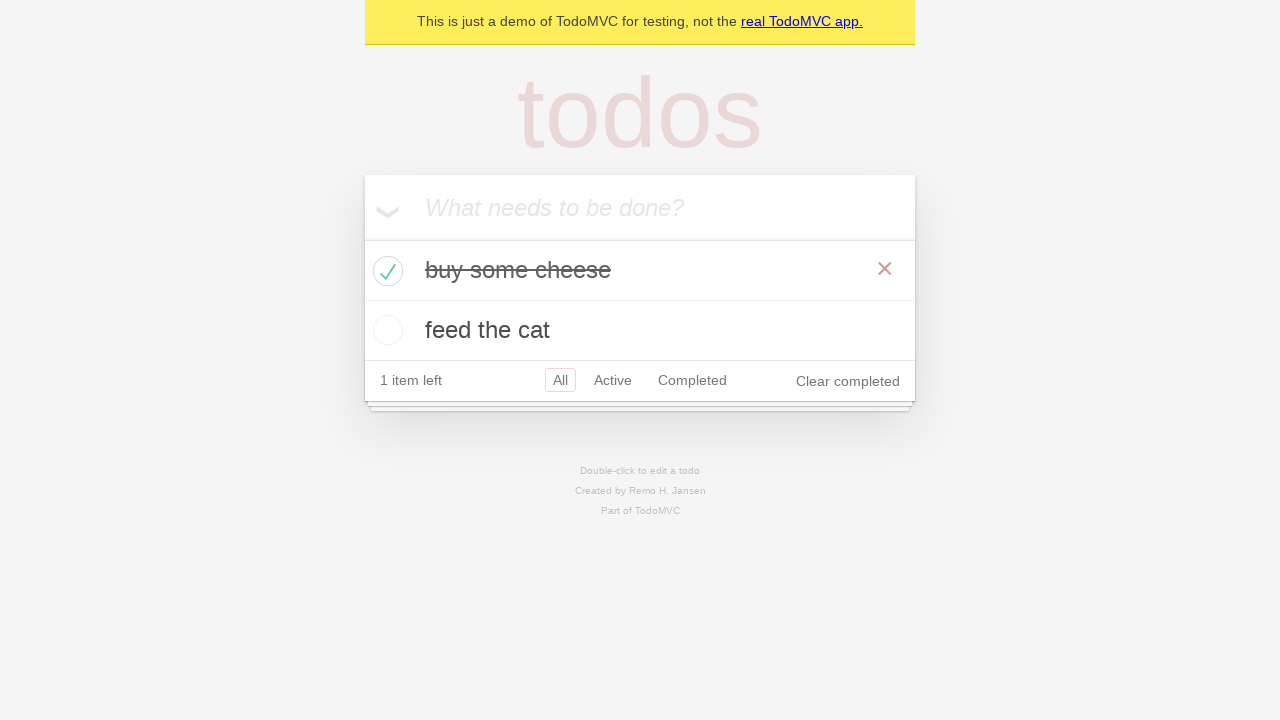

Unchecked first todo item to mark it as incomplete at (385, 271) on internal:testid=[data-testid="todo-item"s] >> nth=0 >> internal:role=checkbox
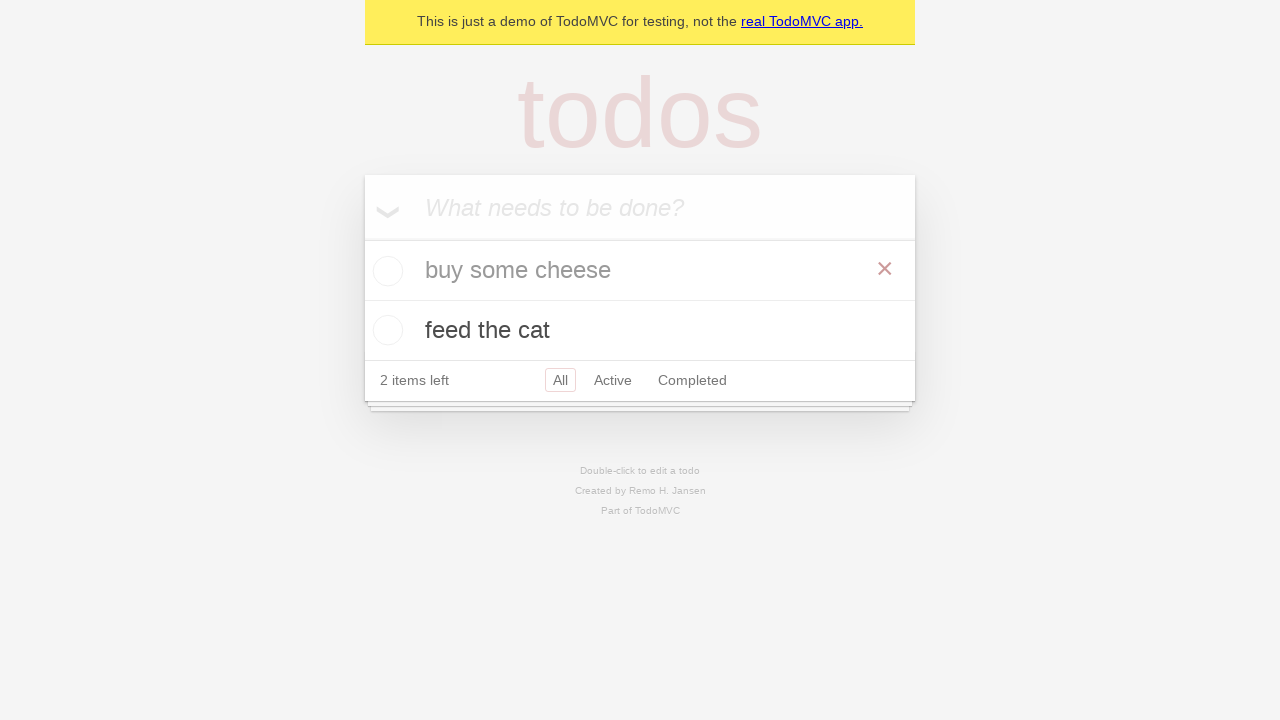

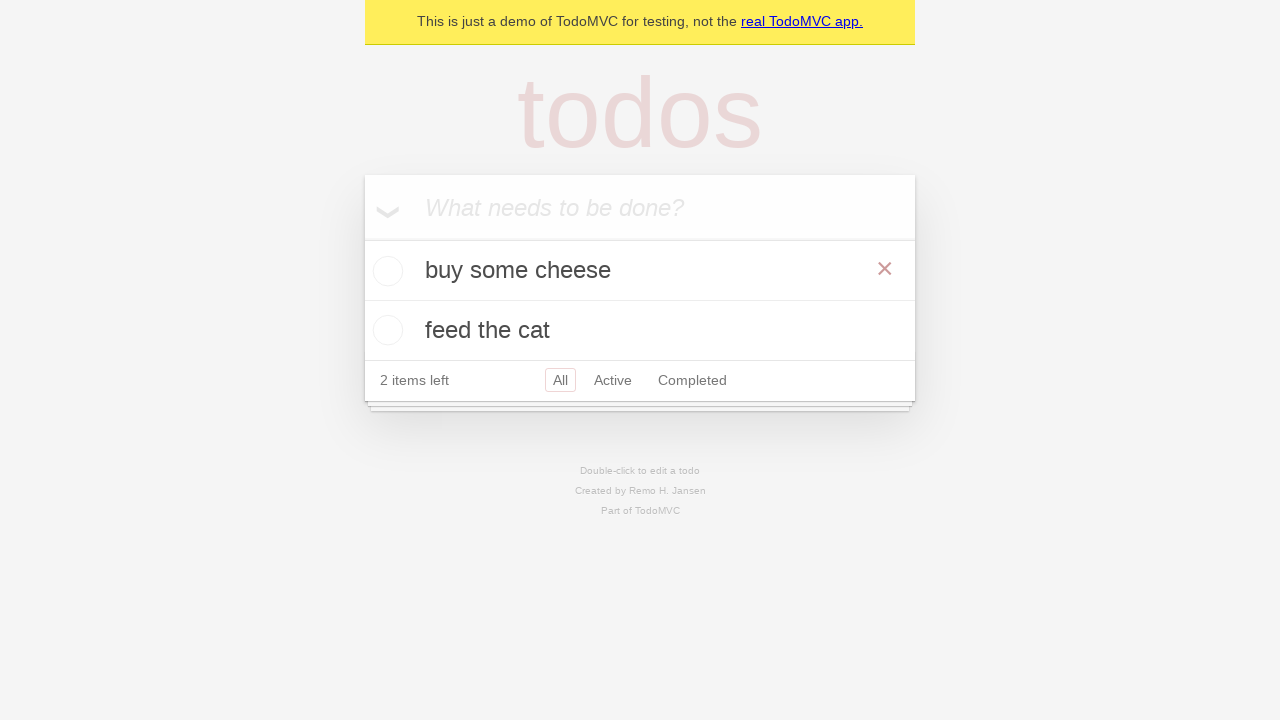